Counts the number of columns in the Employee Basic Information table header and verifies there are 4 columns

Starting URL: http://automationbykrishna.com/#

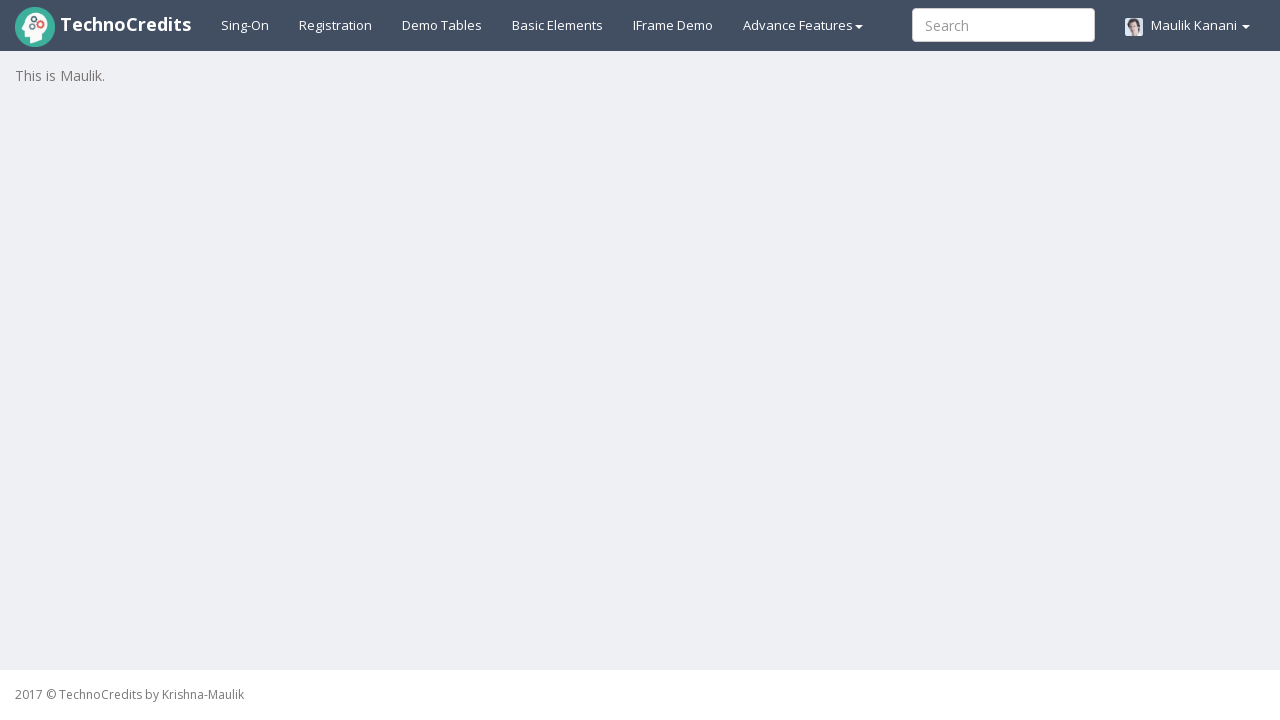

Clicked on Demo Tables link at (442, 25) on text=Demo Tables
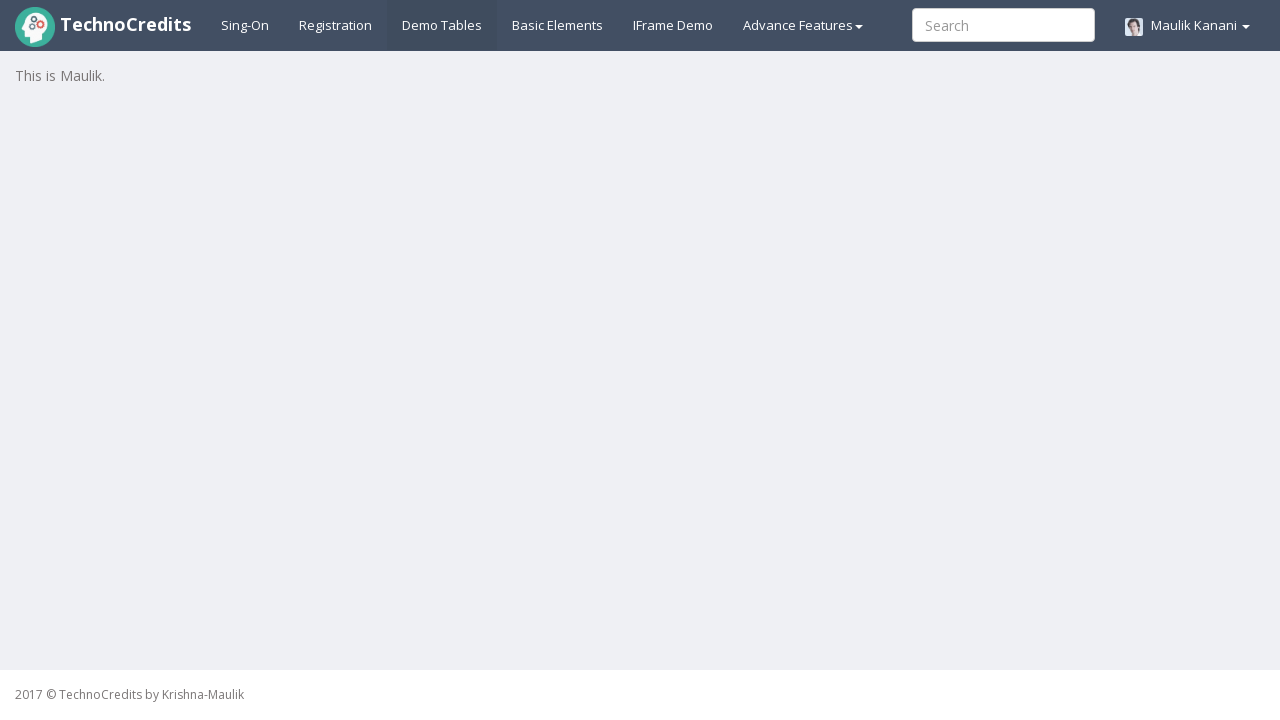

Employee Basic Information table loaded
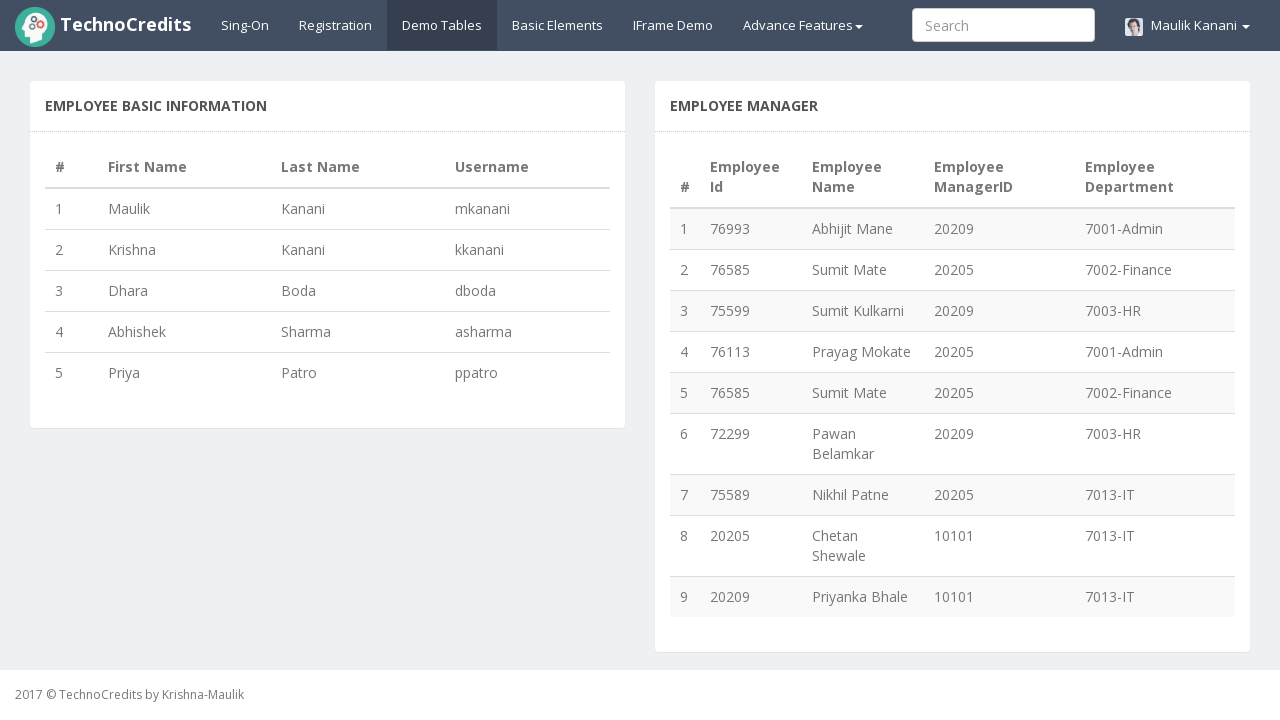

Retrieved all column headers from Employee Basic Information table
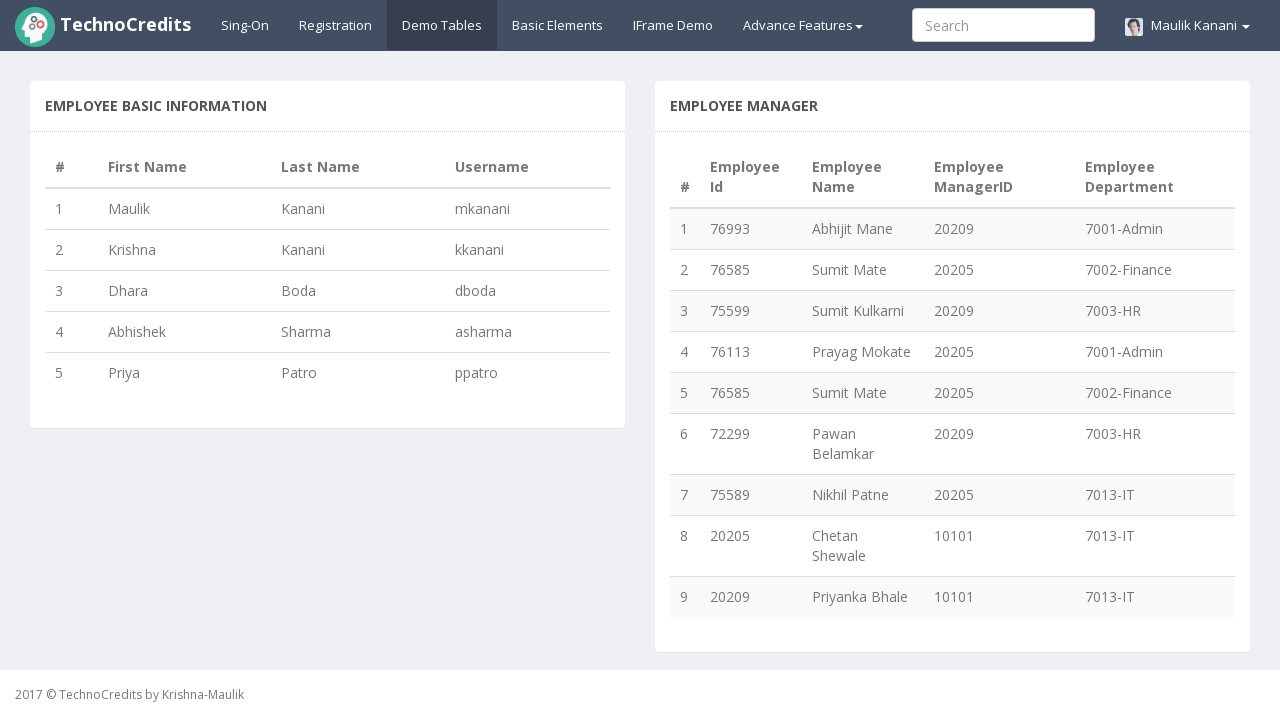

Verified that Employee Basic Information table has exactly 4 columns
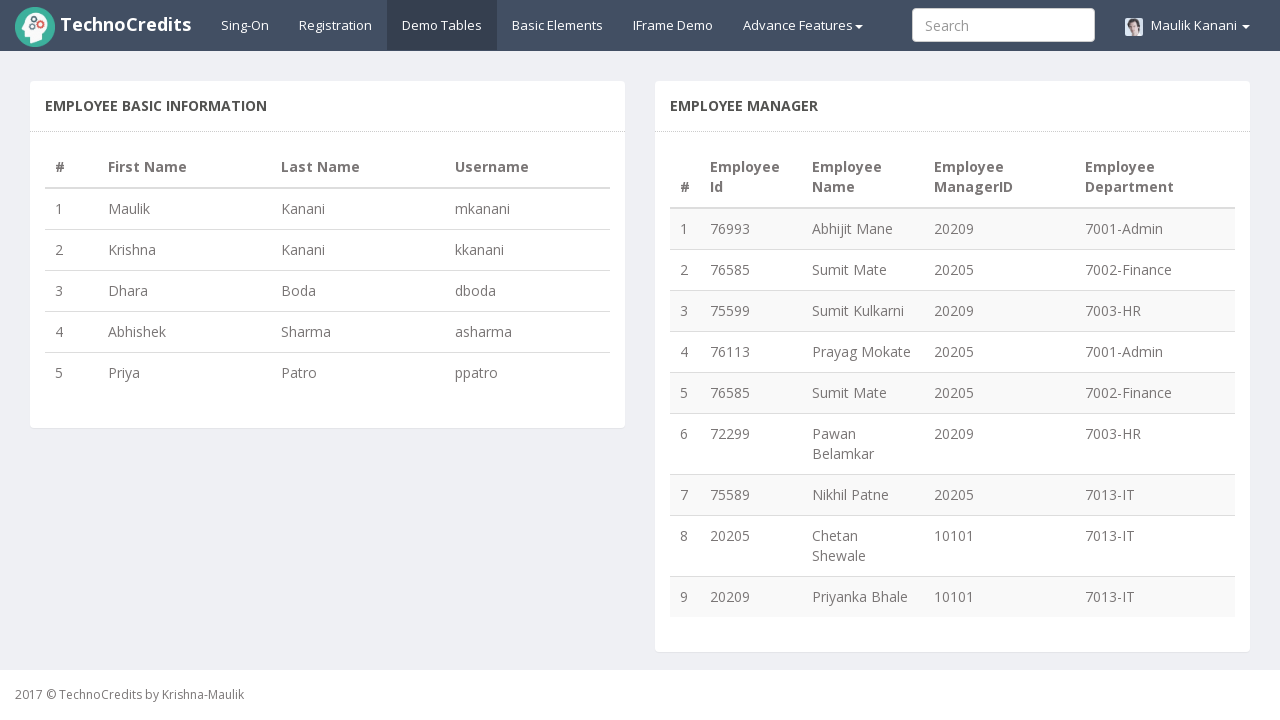

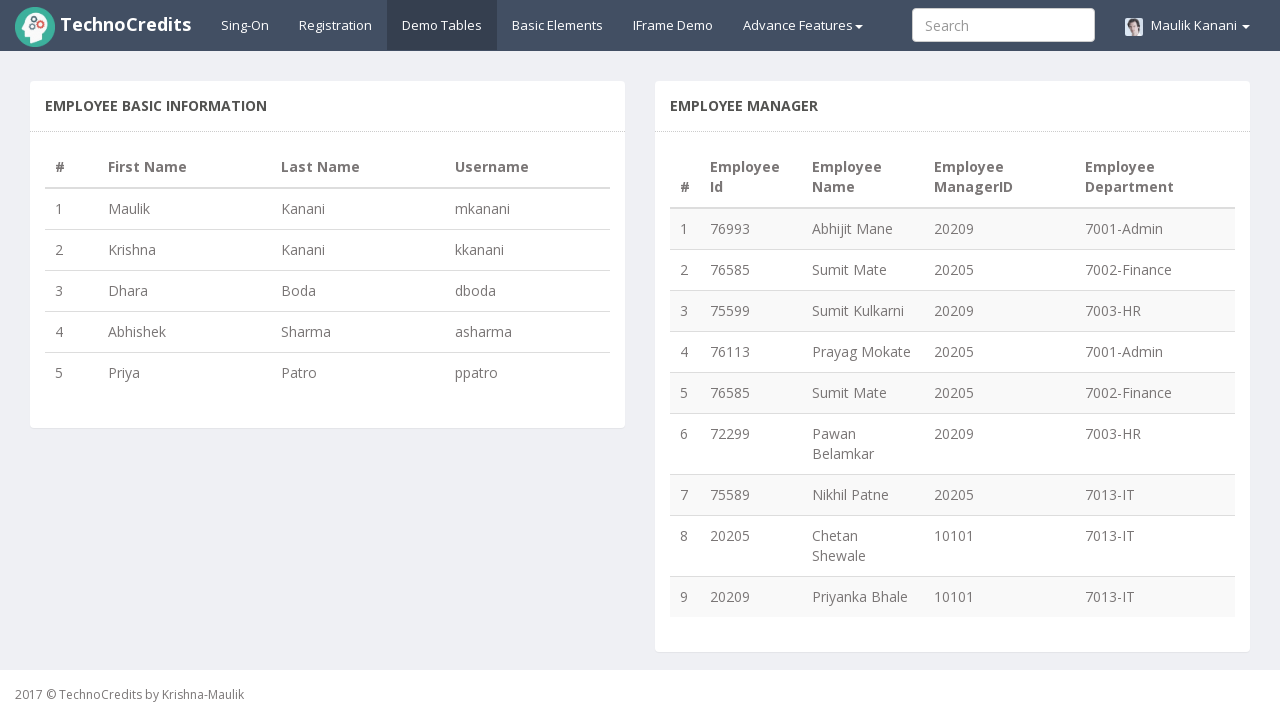